Tests that the todo counter displays the correct number of items as todos are added

Starting URL: https://demo.playwright.dev/todomvc

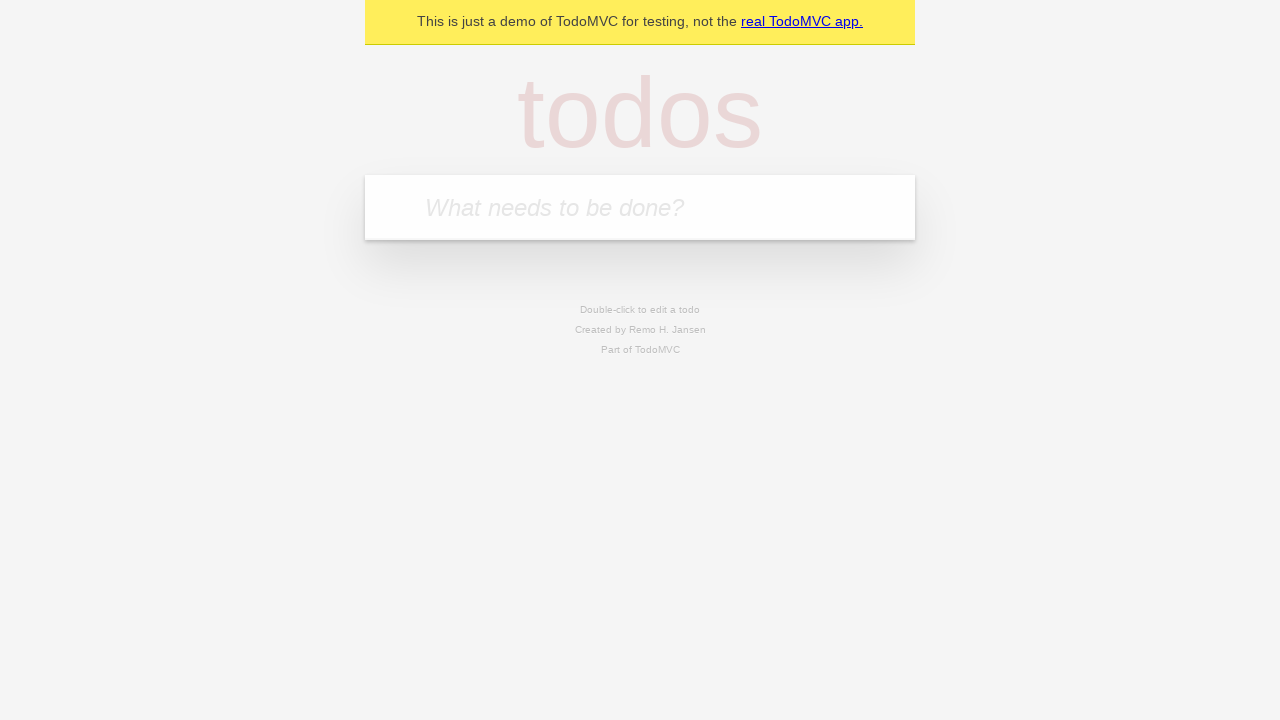

Filled first todo input with 'buy some cheese' on internal:attr=[placeholder="What needs to be done?"i]
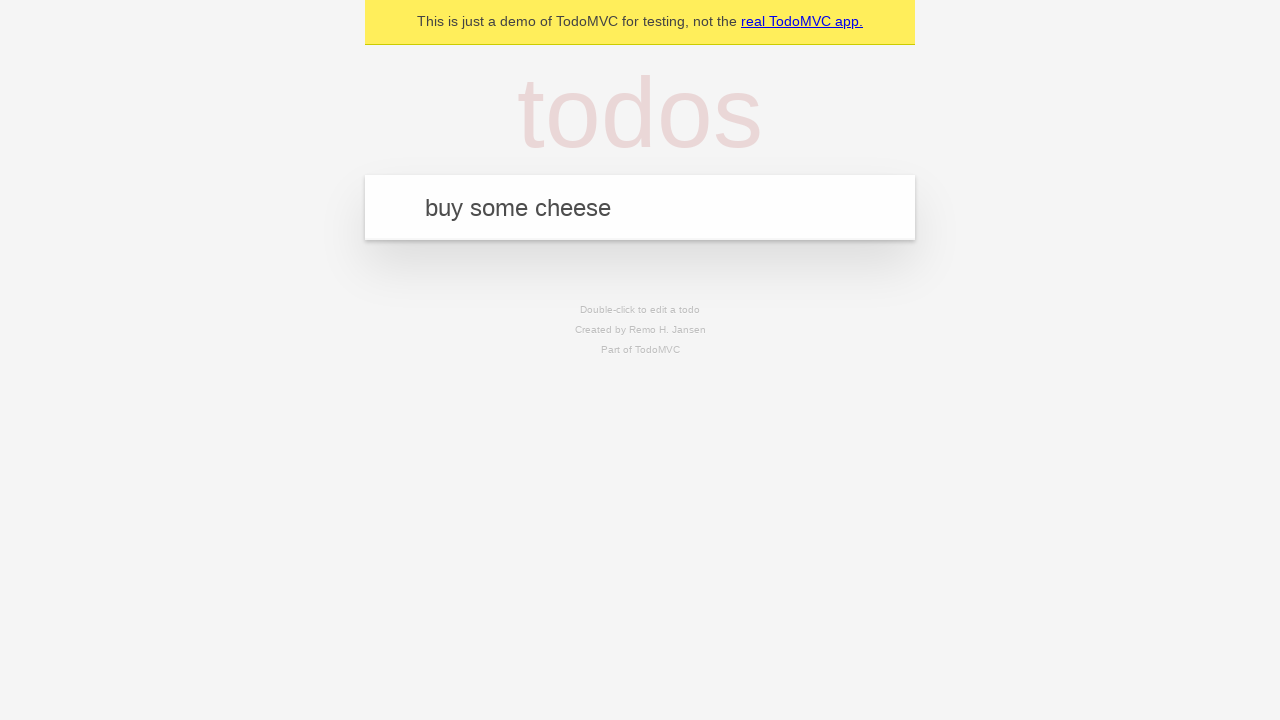

Pressed Enter to add first todo item on internal:attr=[placeholder="What needs to be done?"i]
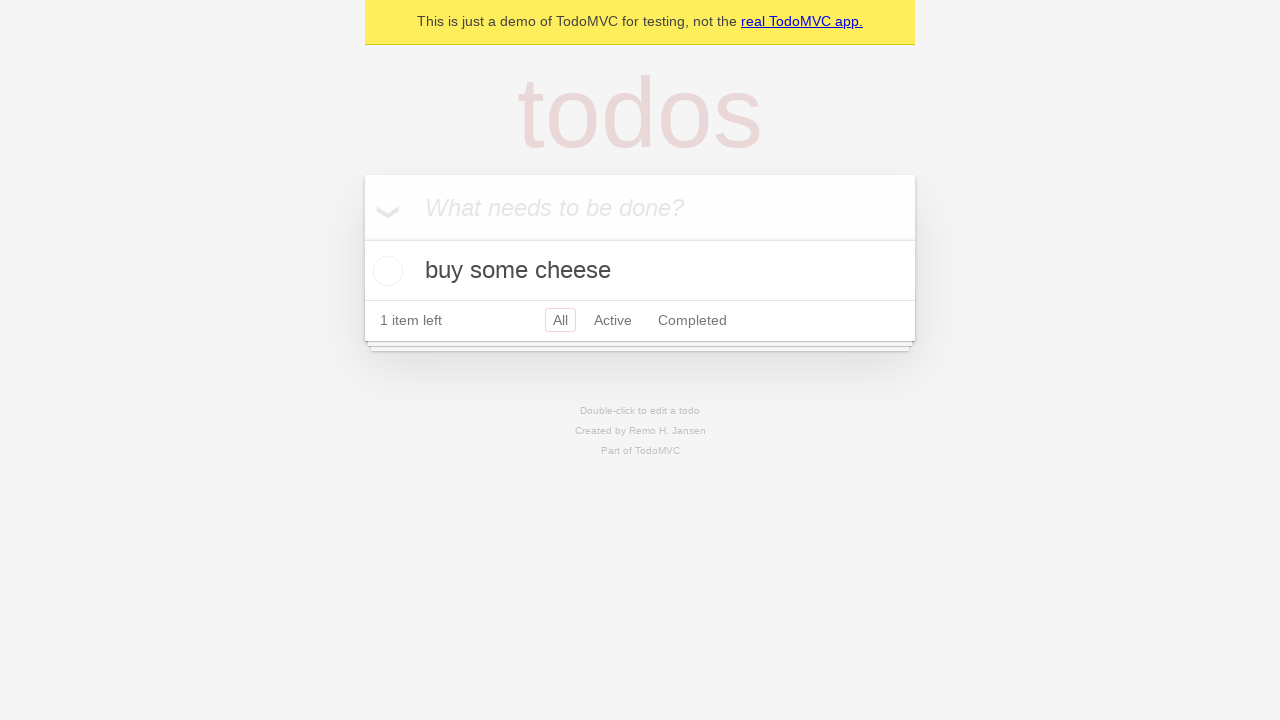

Todo counter element appeared showing 1 item
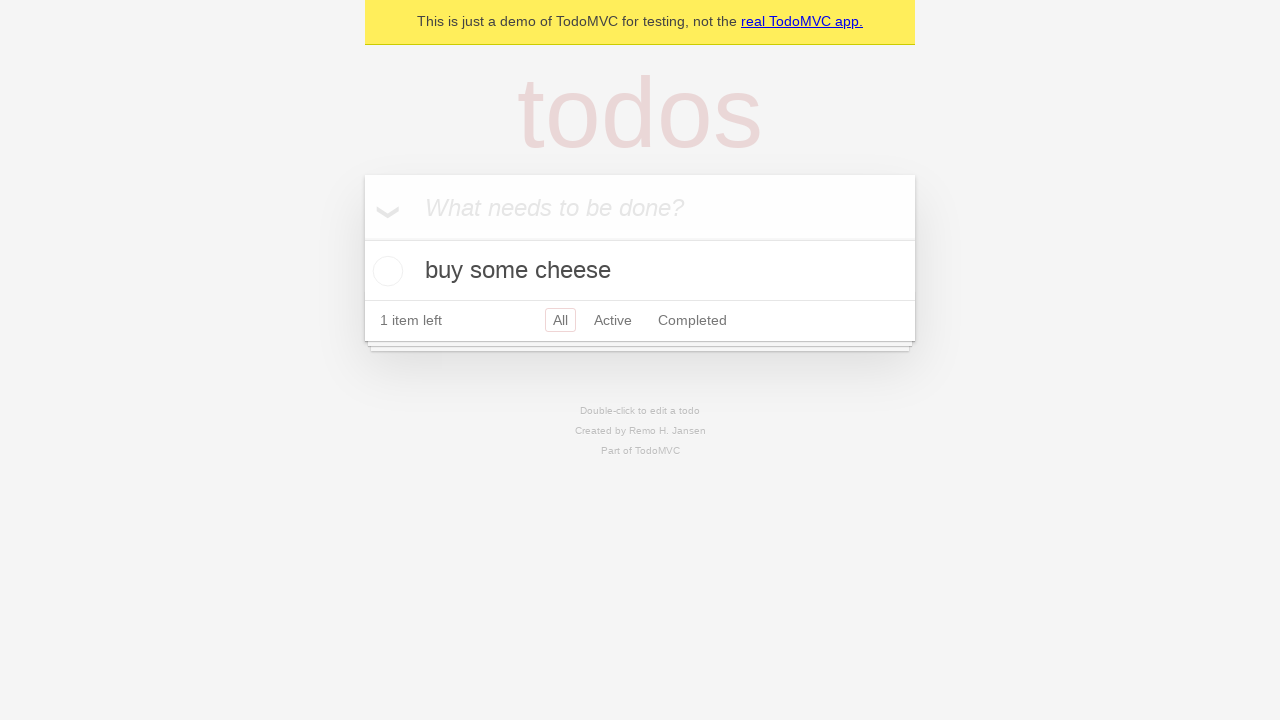

Filled second todo input with 'feed the cat' on internal:attr=[placeholder="What needs to be done?"i]
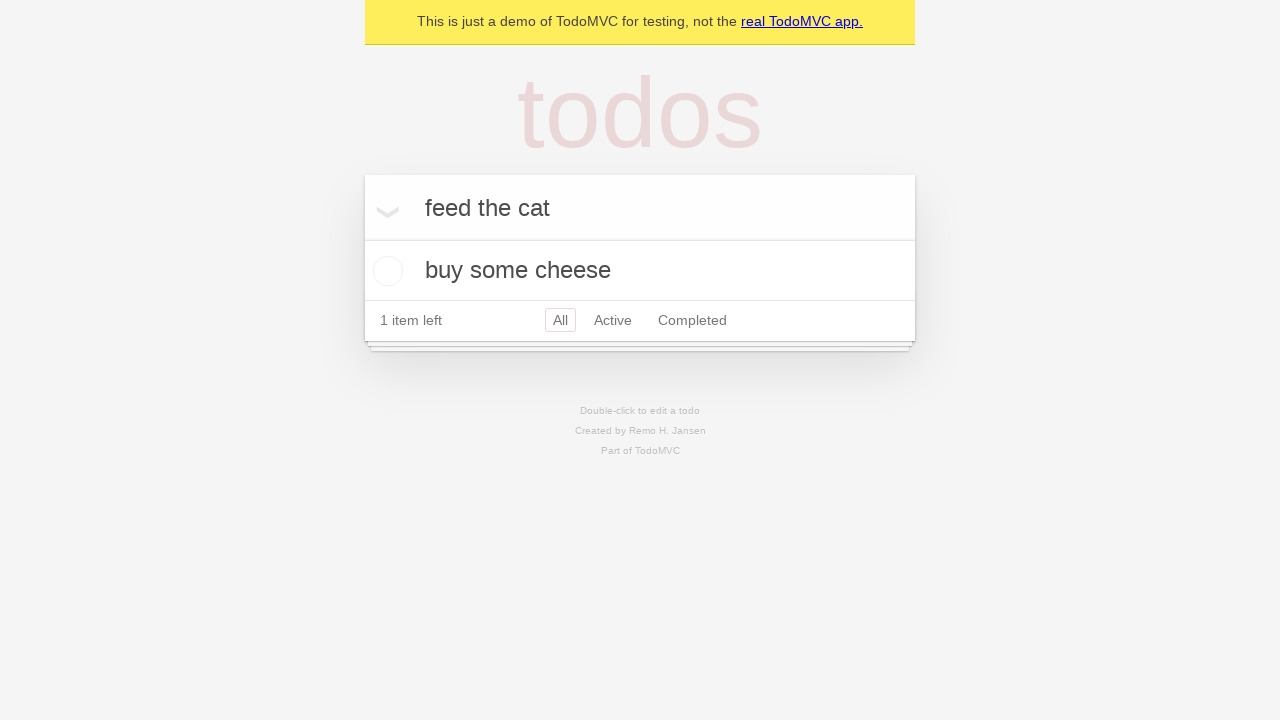

Pressed Enter to add second todo item on internal:attr=[placeholder="What needs to be done?"i]
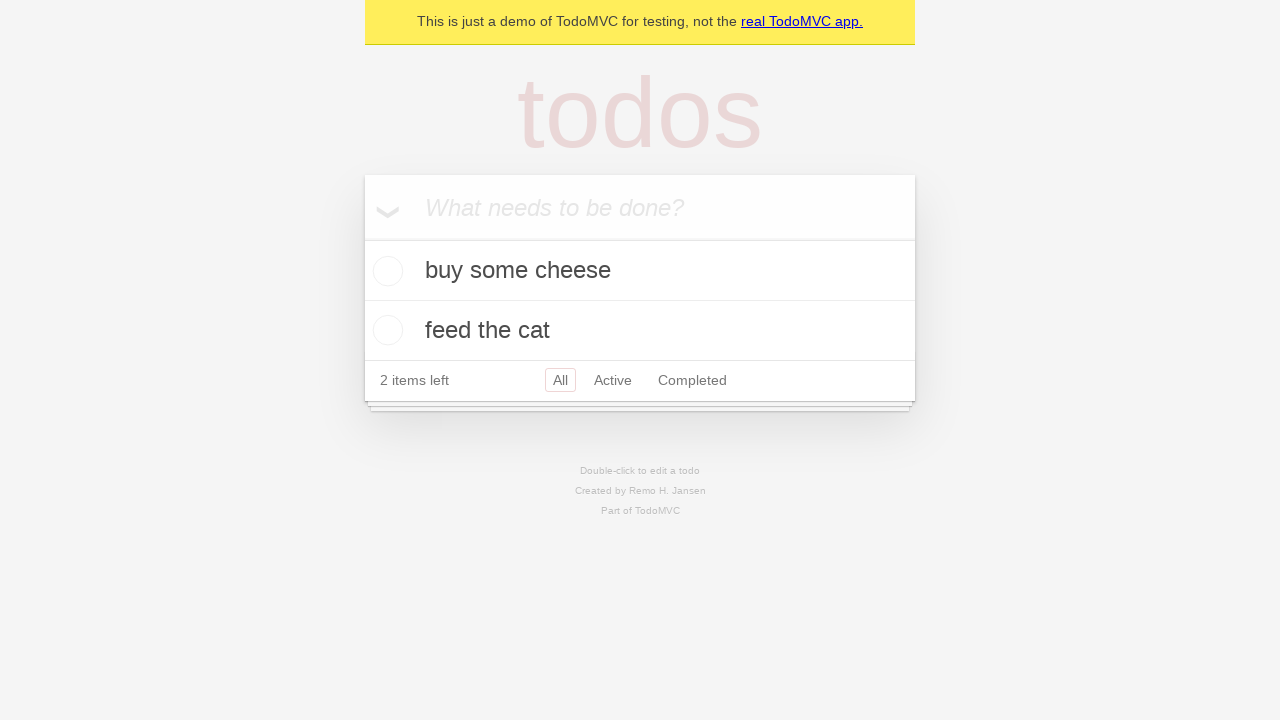

Todo counter updated to display 2 items
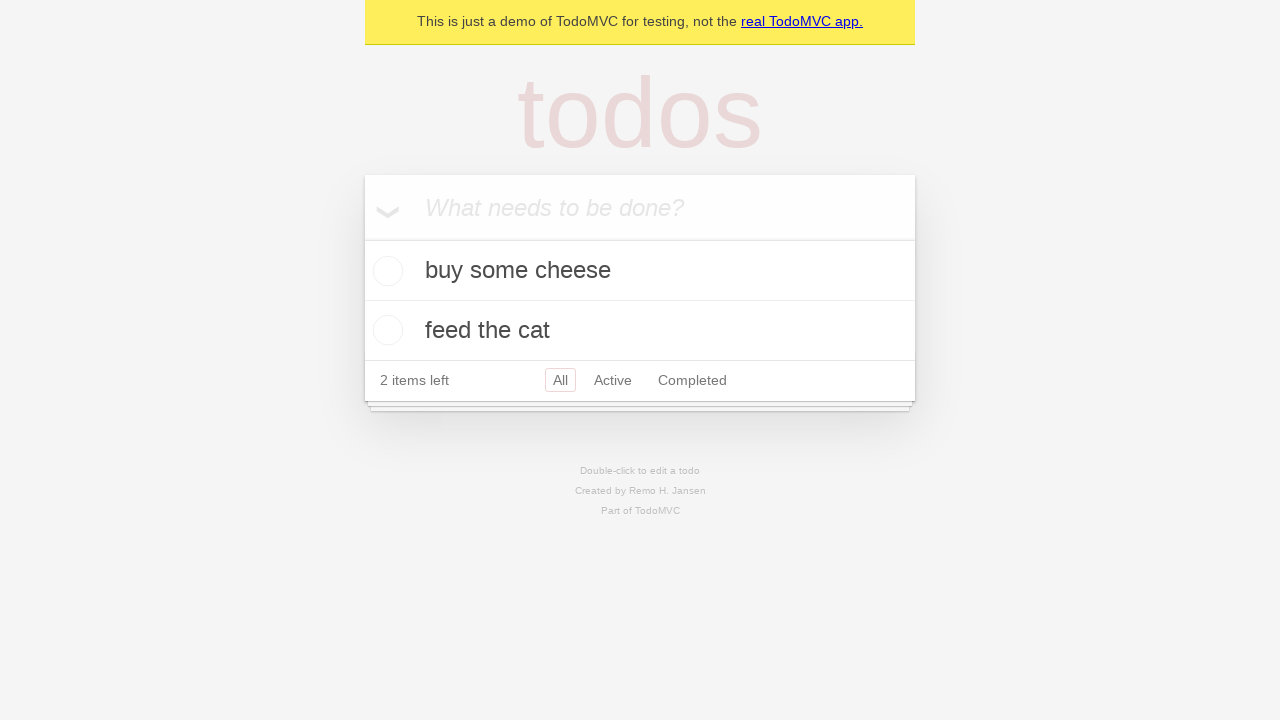

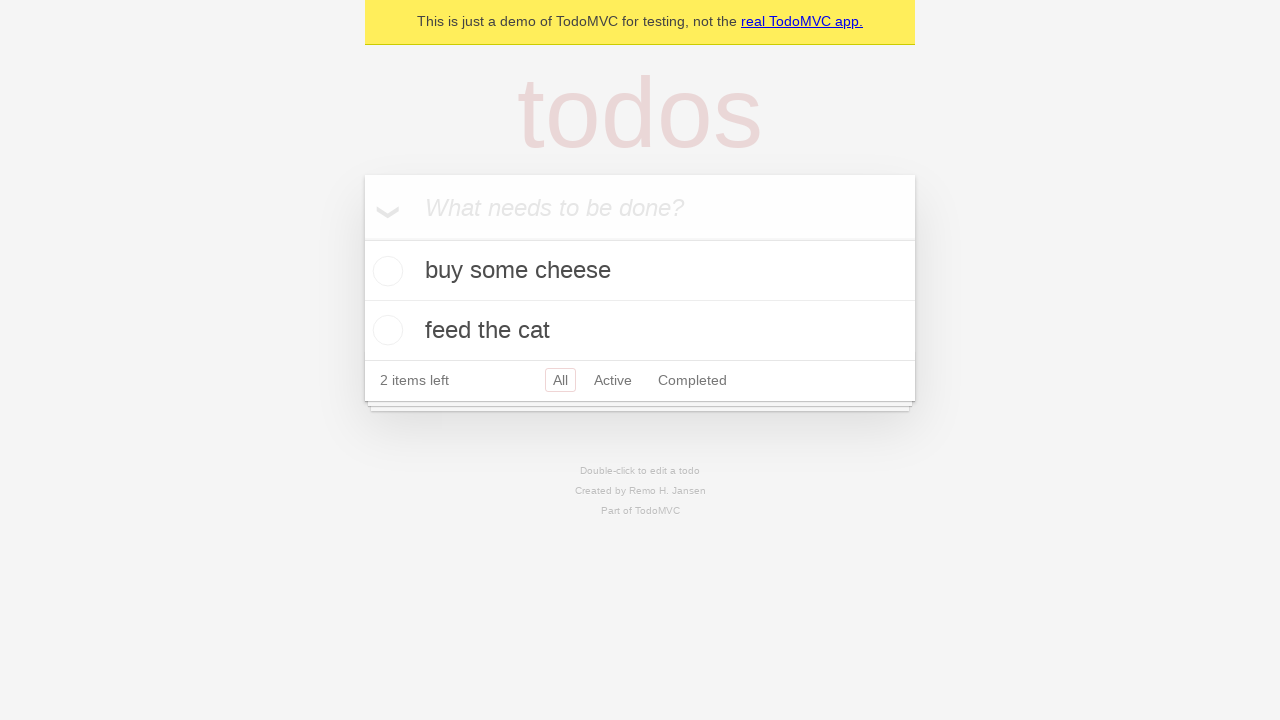